Tests dynamic controls by clicking the remove button to make an element disappear, verifying the message, then clicking add to make it reappear and verifying that message

Starting URL: https://the-internet.herokuapp.com/dynamic_controls

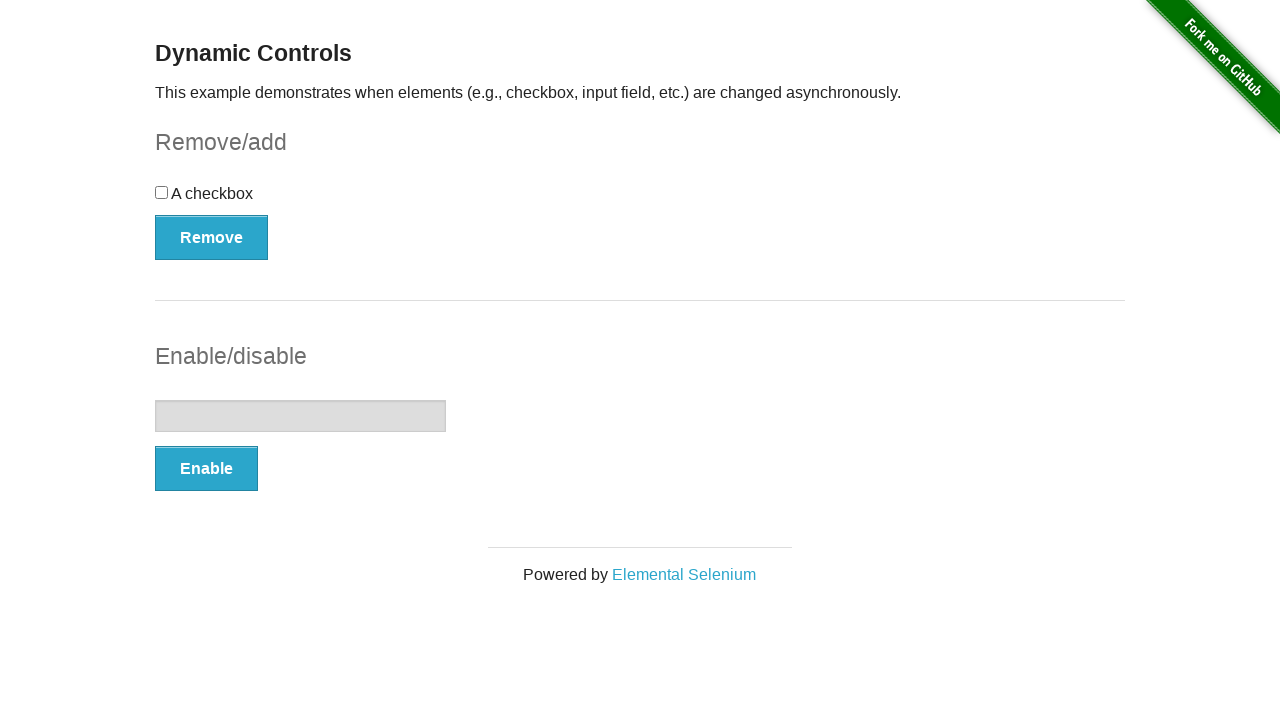

Navigated to dynamic controls page
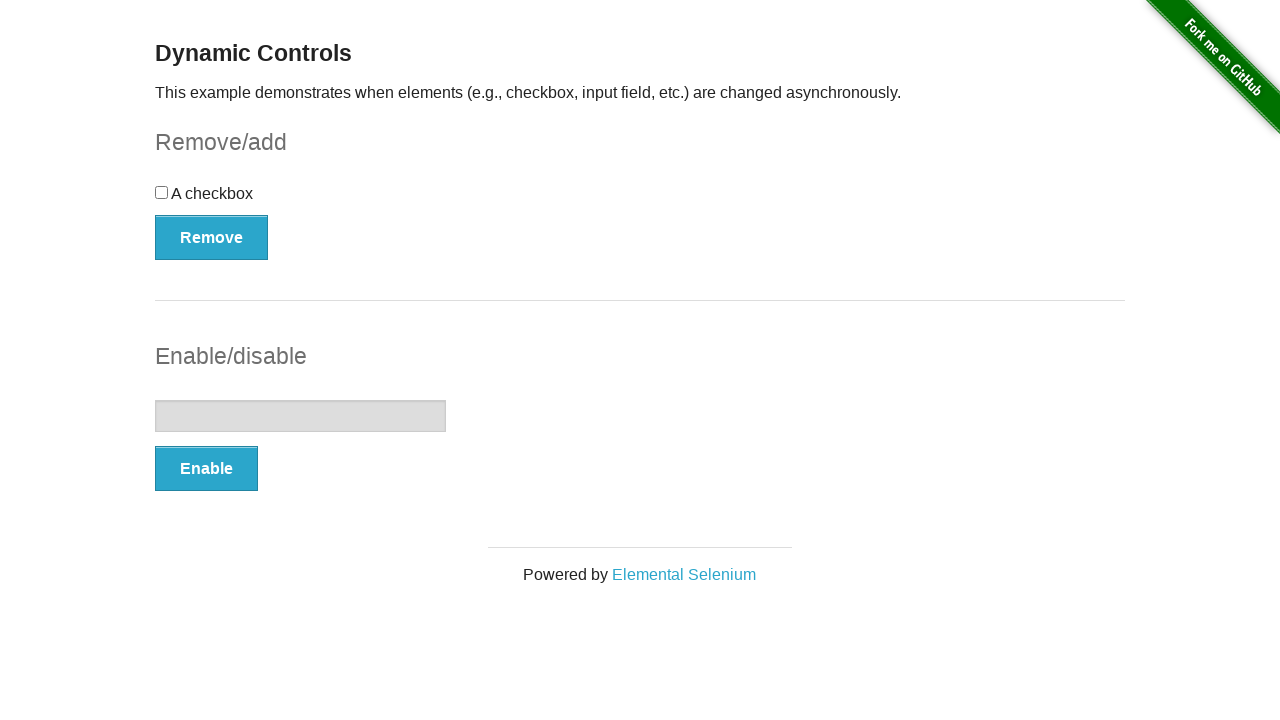

Clicked remove button to make element disappear at (212, 237) on xpath=//button
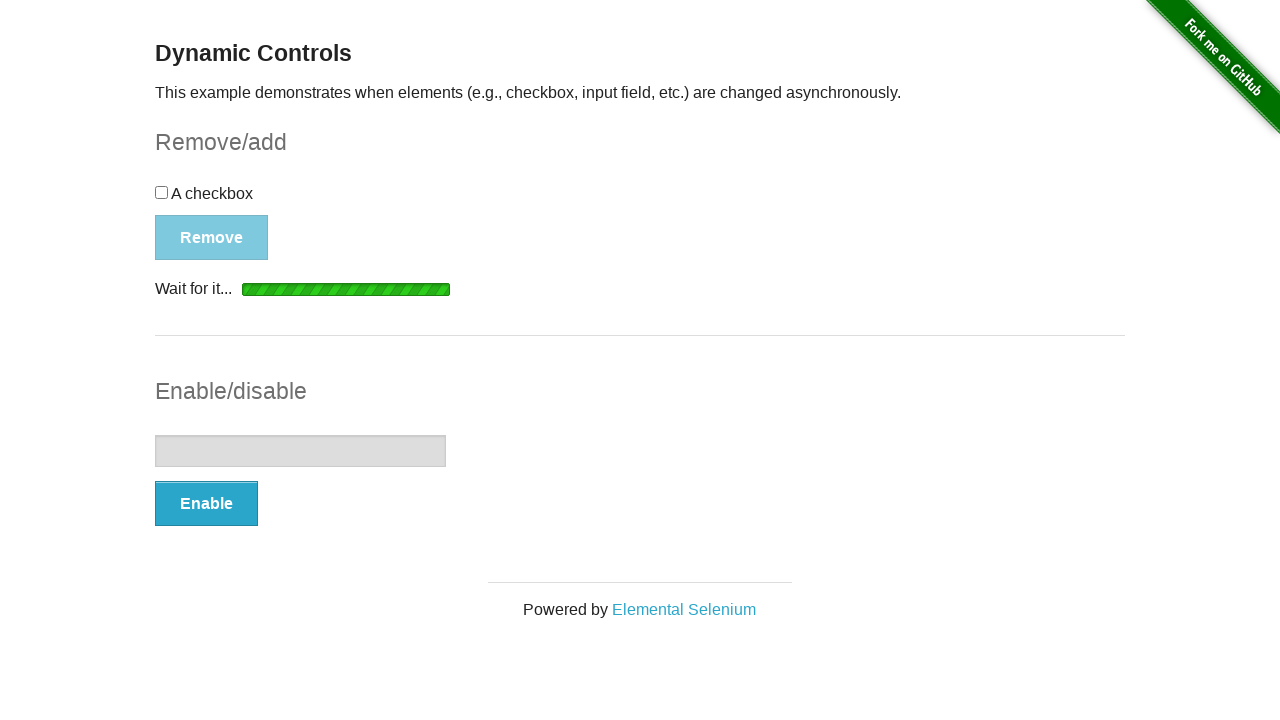

Waited for 'It's gone!' message to appear
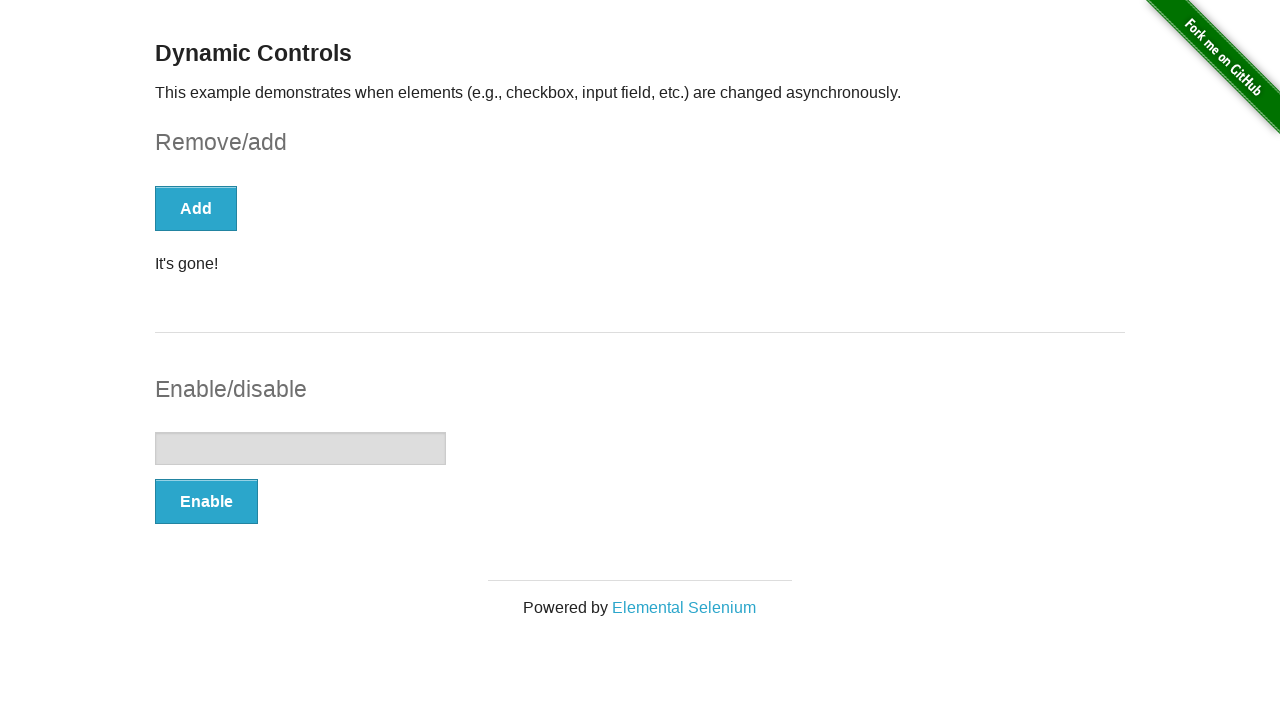

Retrieved message text: 'It's gone!'
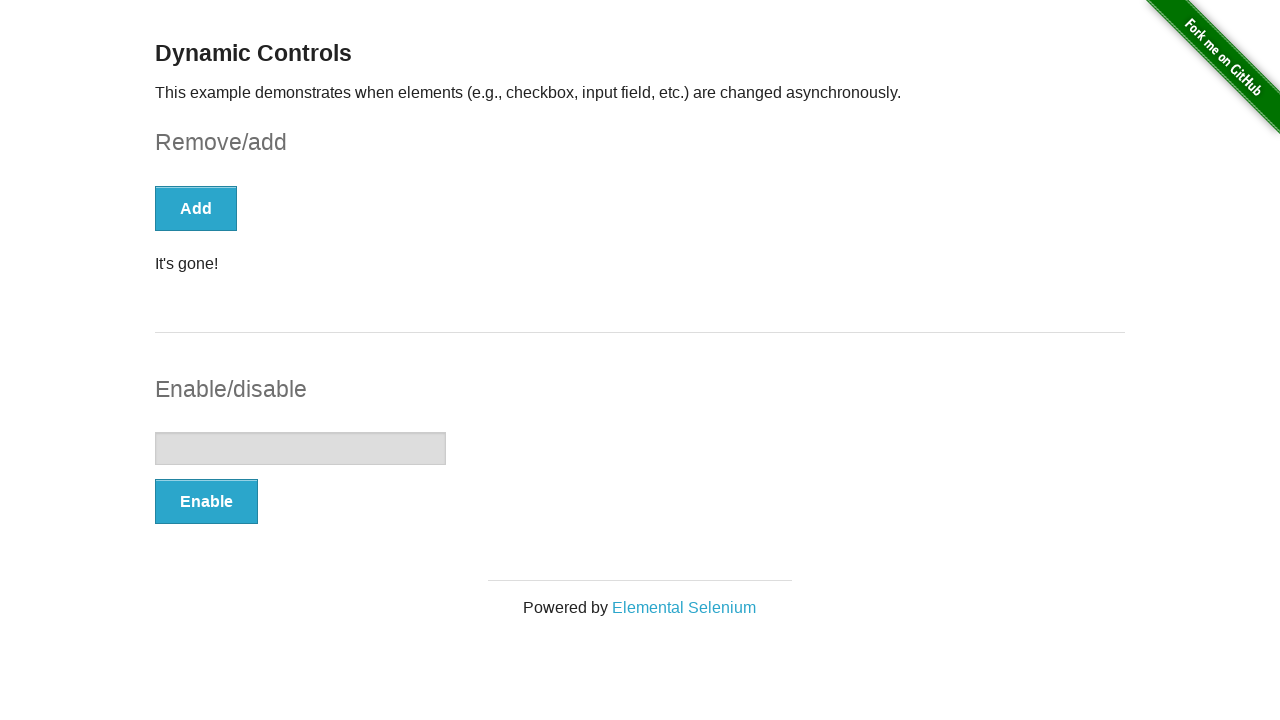

Verified message equals 'It's gone!'
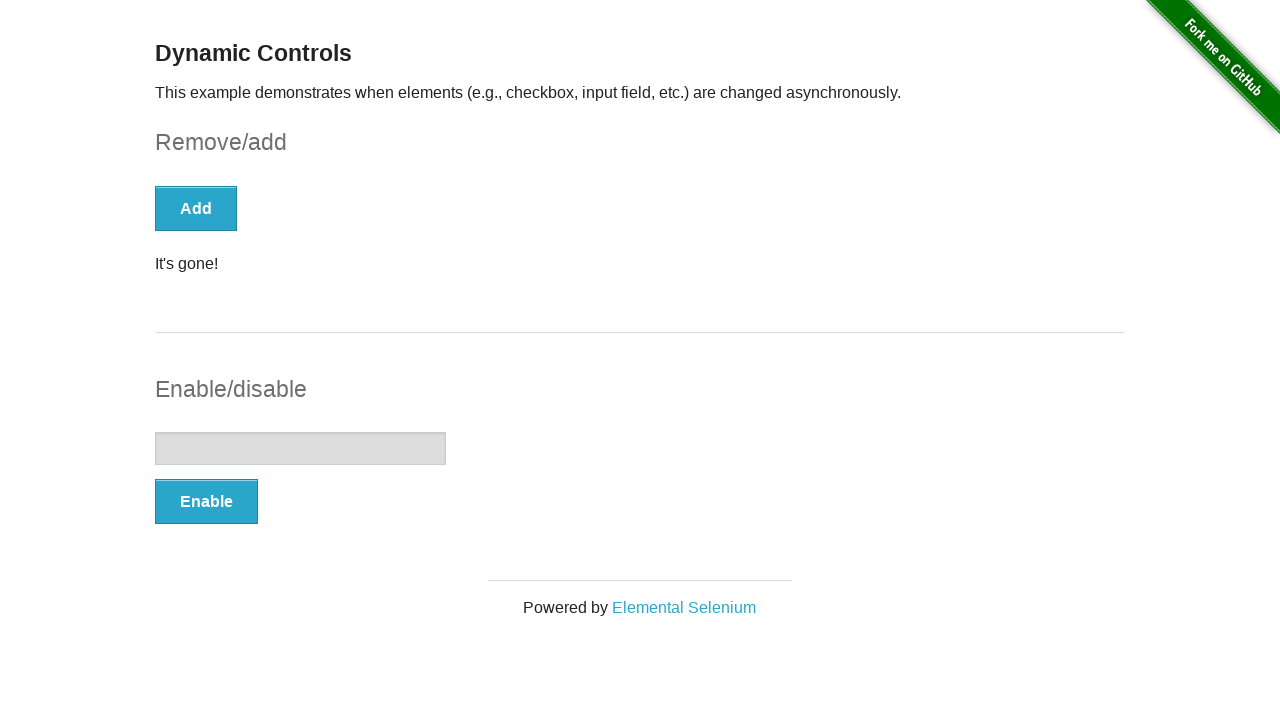

Clicked add button to make element reappear at (196, 208) on (//button[@type='button'])[1]
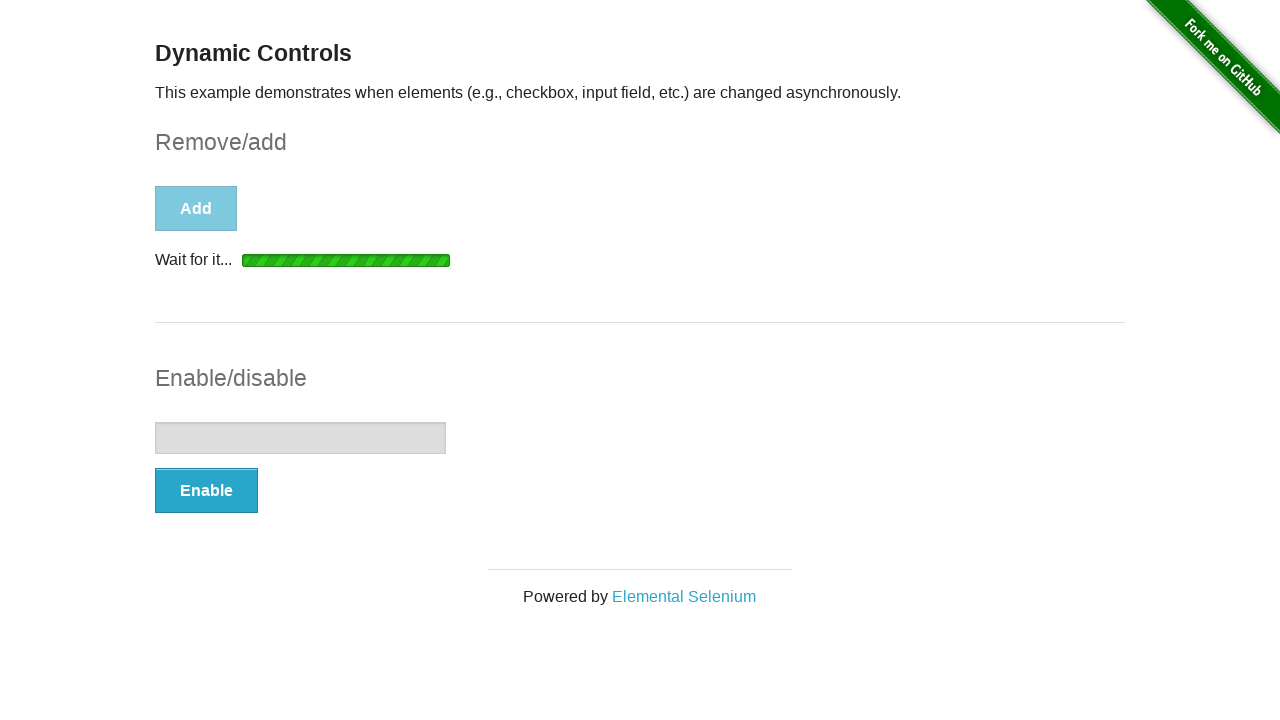

Waited for 'It's back!' message to appear
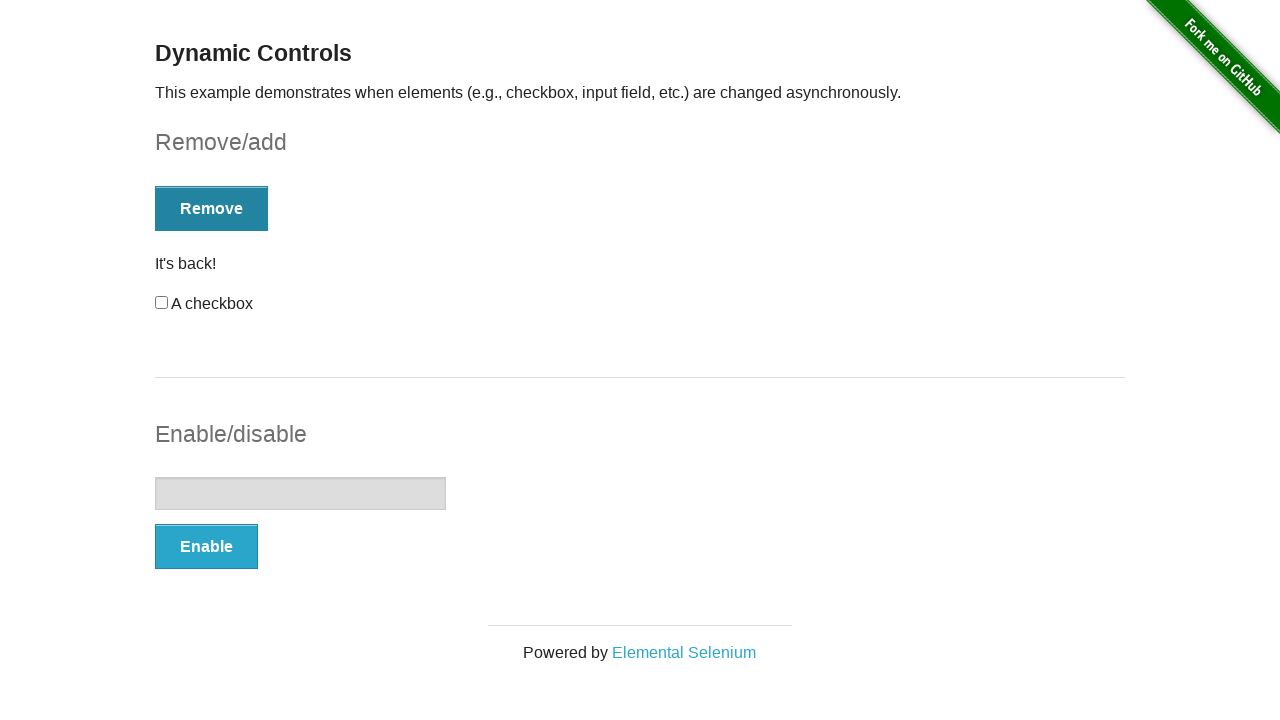

Retrieved message text: 'It's back!'
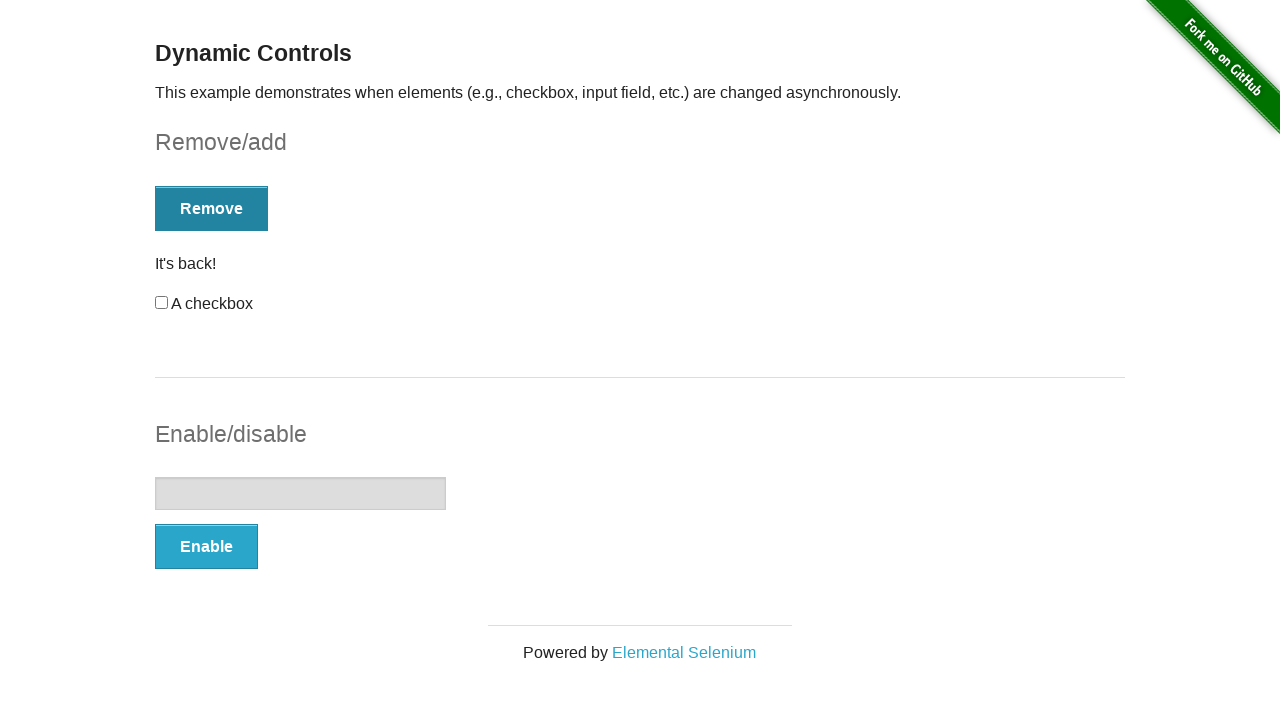

Verified message equals 'It's back!'
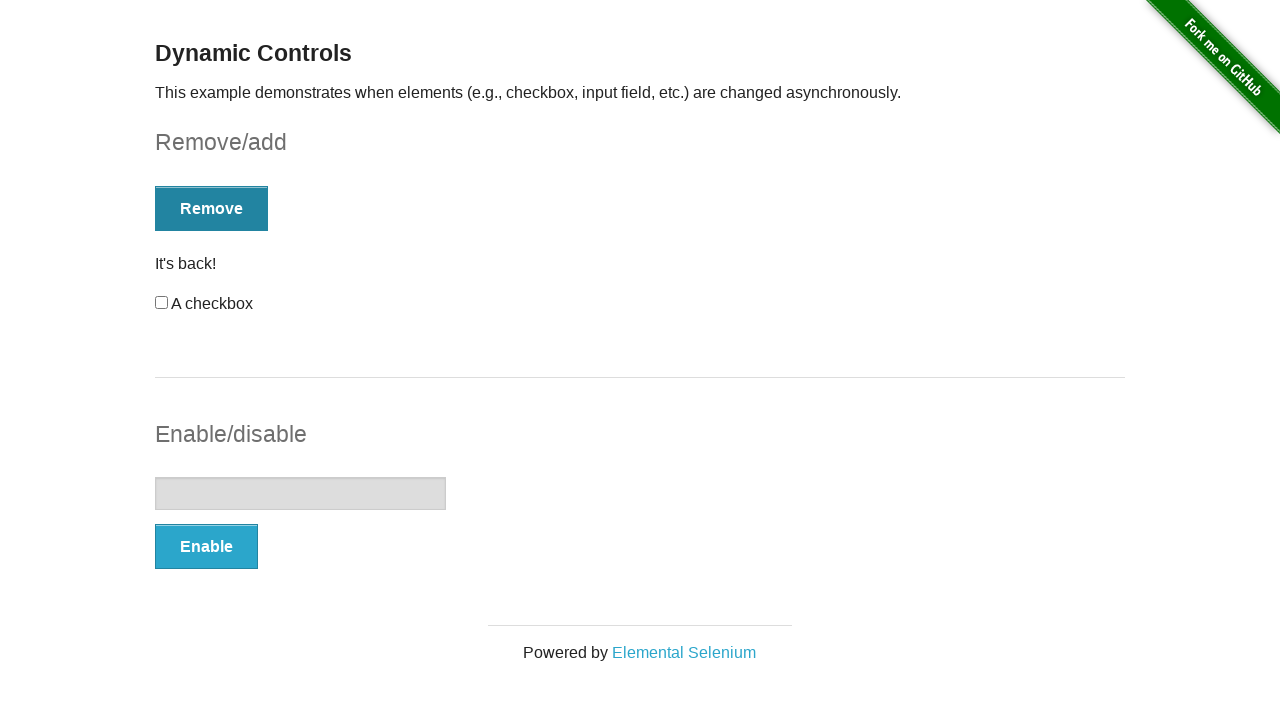

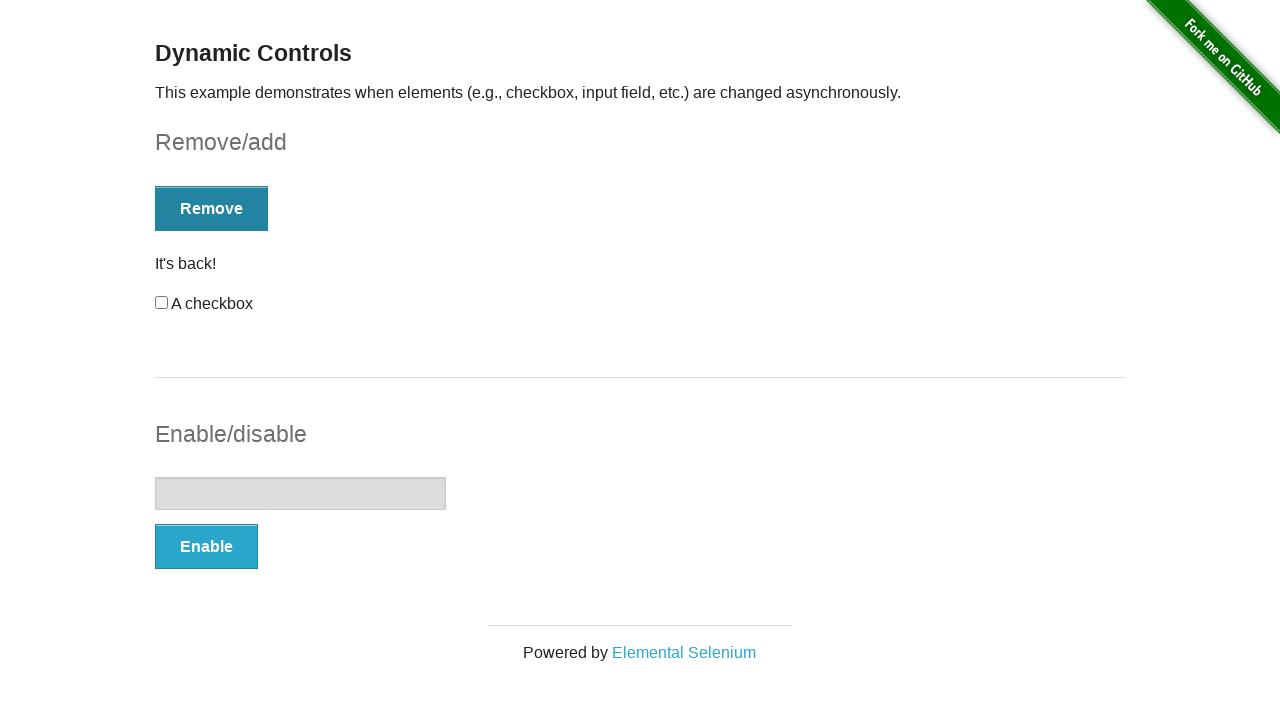